Tests checkbox functionality by clicking single checkbox, check all button, enabling checkboxes, and selectively checking specific checkbox

Starting URL: https://syntaxprojects.com/basic-checkbox-demo.php

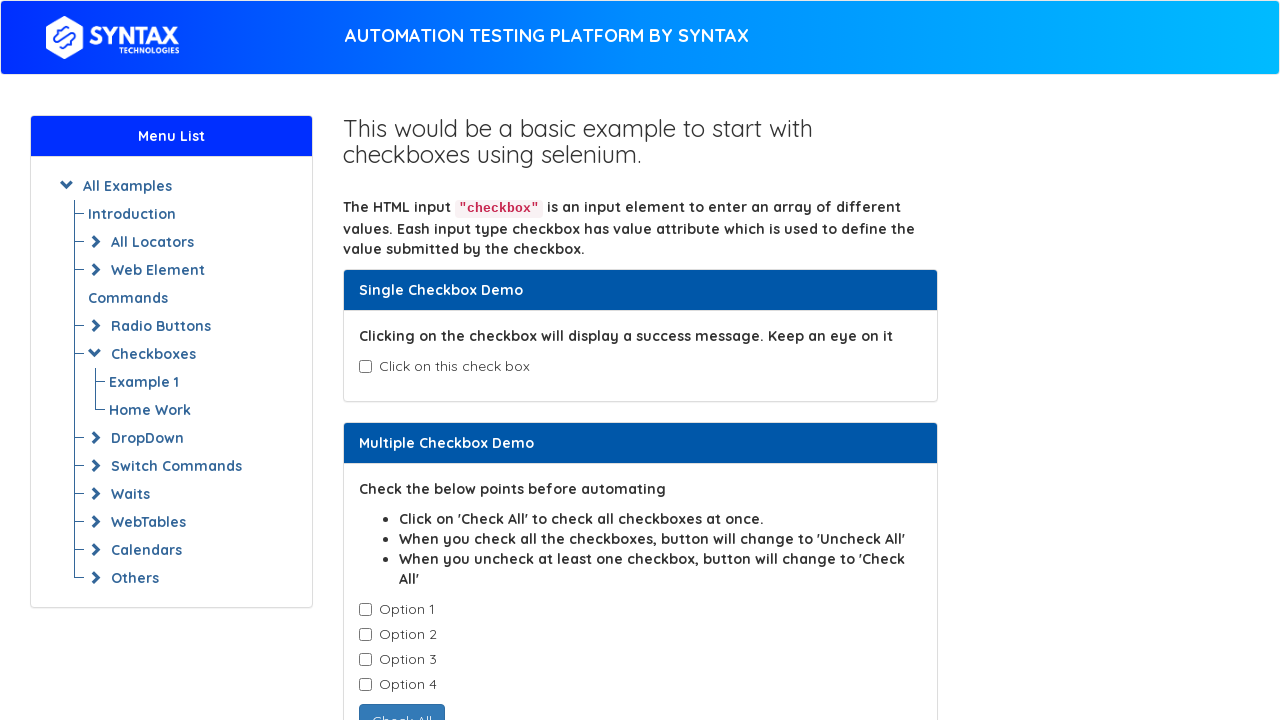

Clicked single checkbox (isAgeSelected) at (365, 367) on input#isAgeSelected
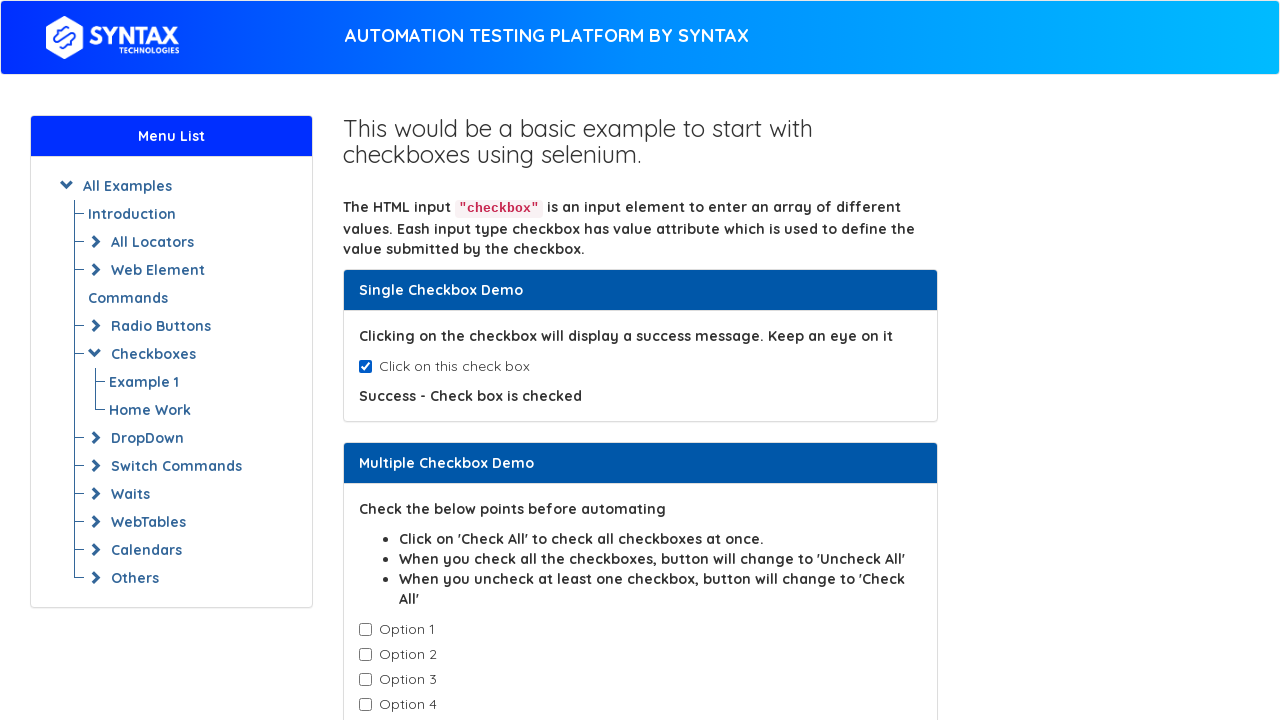

Clicked Check All button to select all checkboxes at (402, 360) on input[value='Check All']
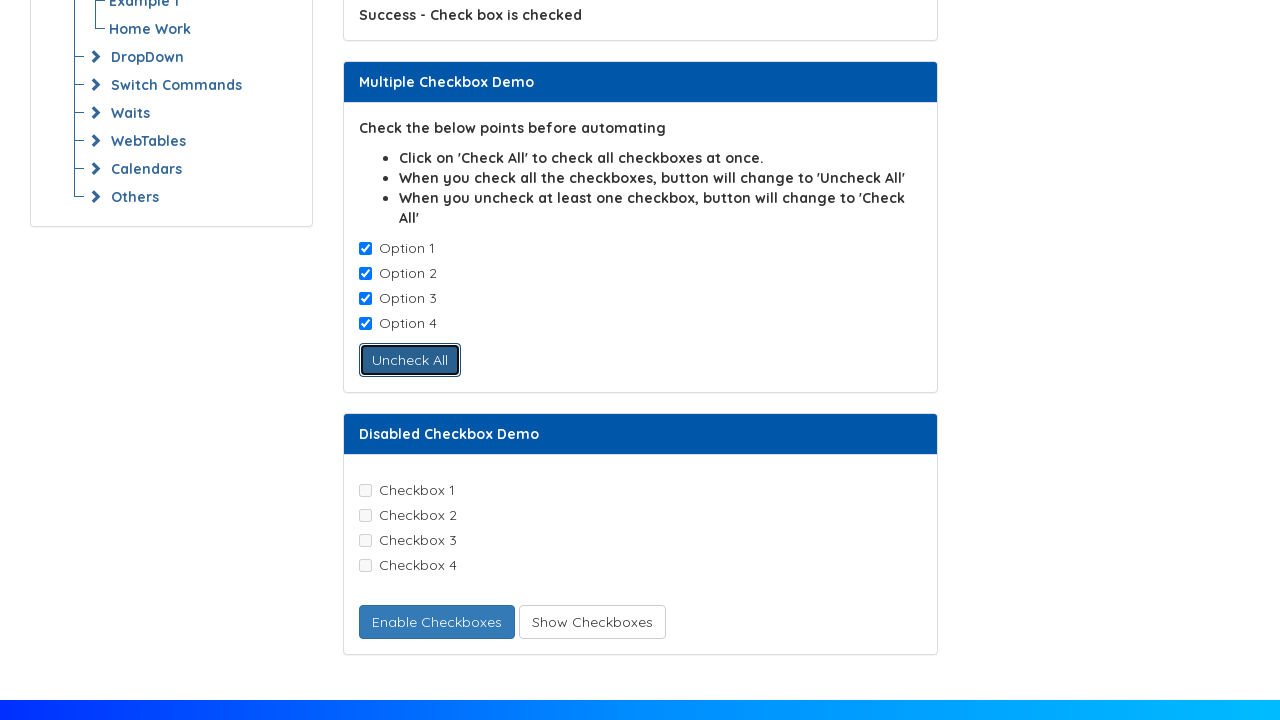

Clicked enable button to enable disabled checkboxes at (436, 622) on button#enabledcheckbox
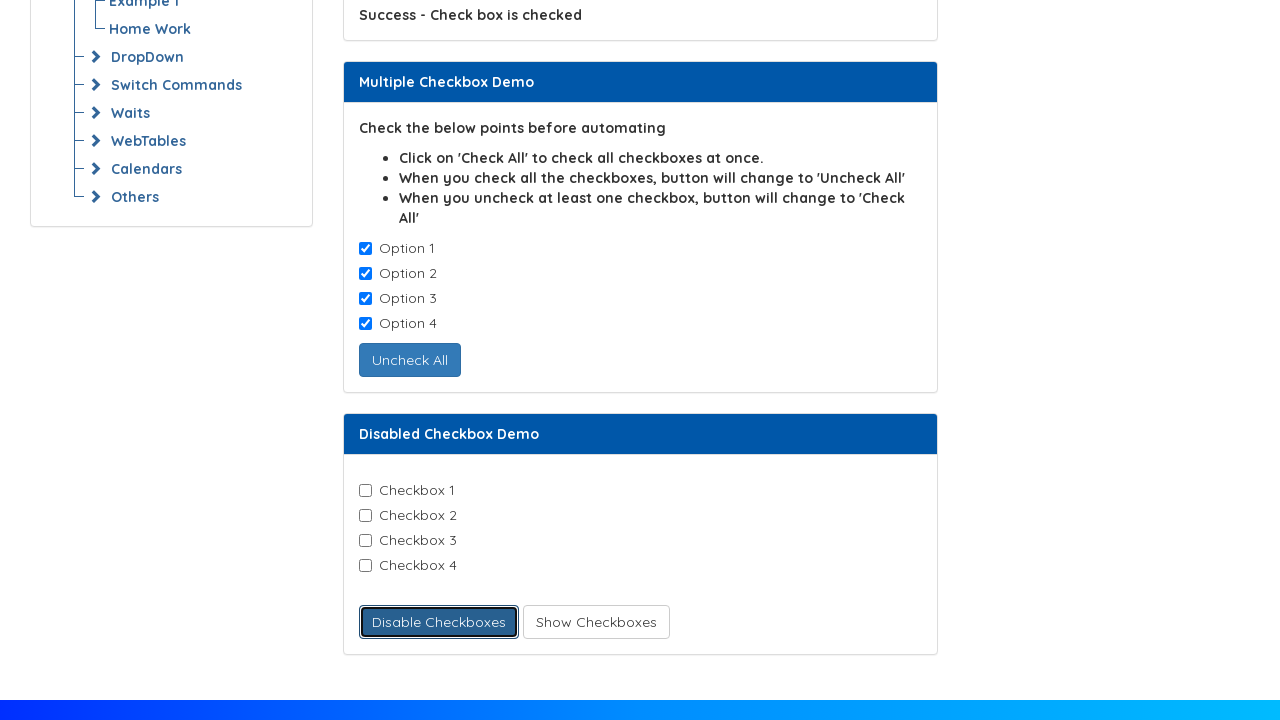

Located all checkbox elements with class checkbox-field
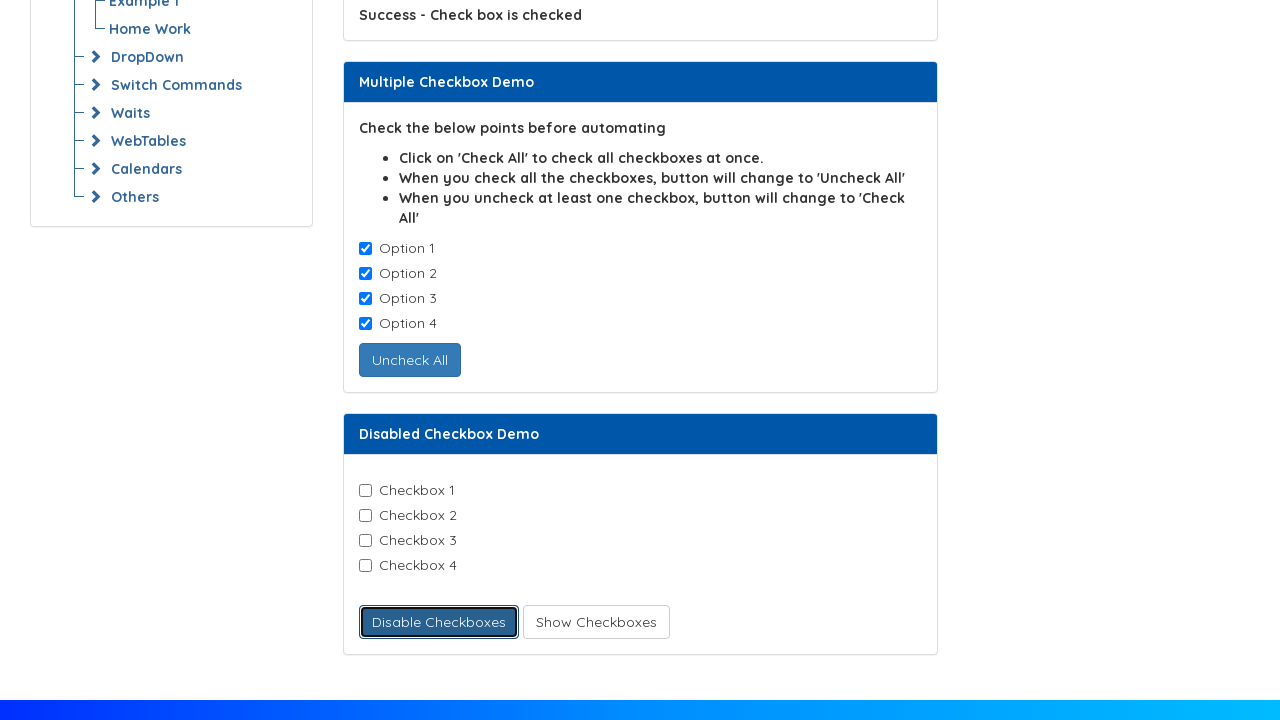

Found and clicked Checkbox-2 at (365, 516) on input.checkbox-field >> nth=1
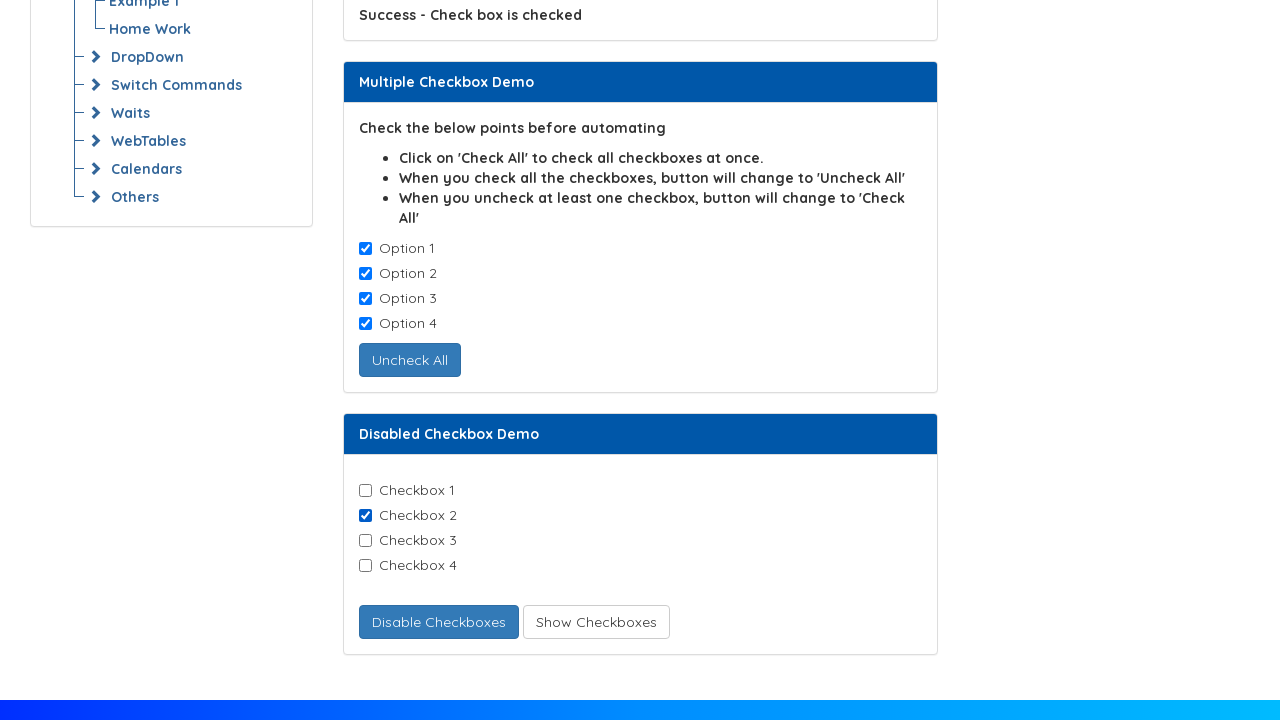

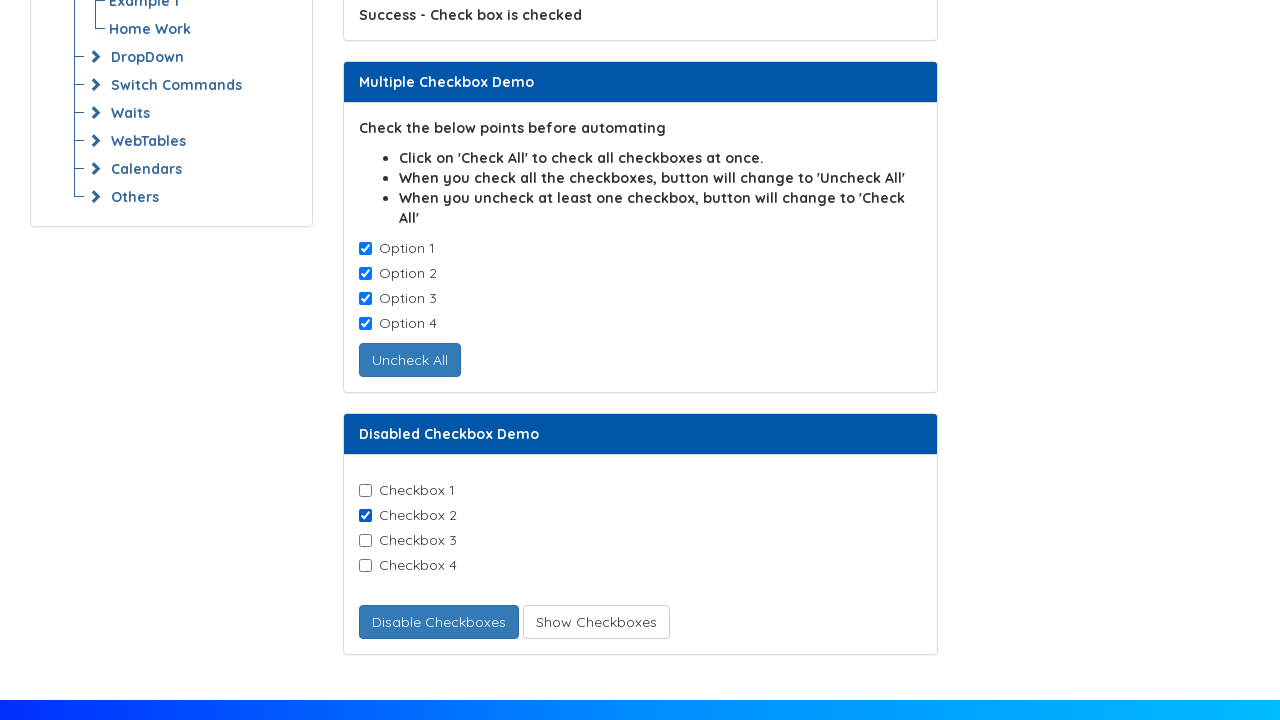